Tests iframe handling by switching to an iframe containing a form and clicking the submit button, then switching back to default content and counting frames on the page

Starting URL: https://www.w3schools.com/html/tryit.asp?filename=tryhtml_form_submit

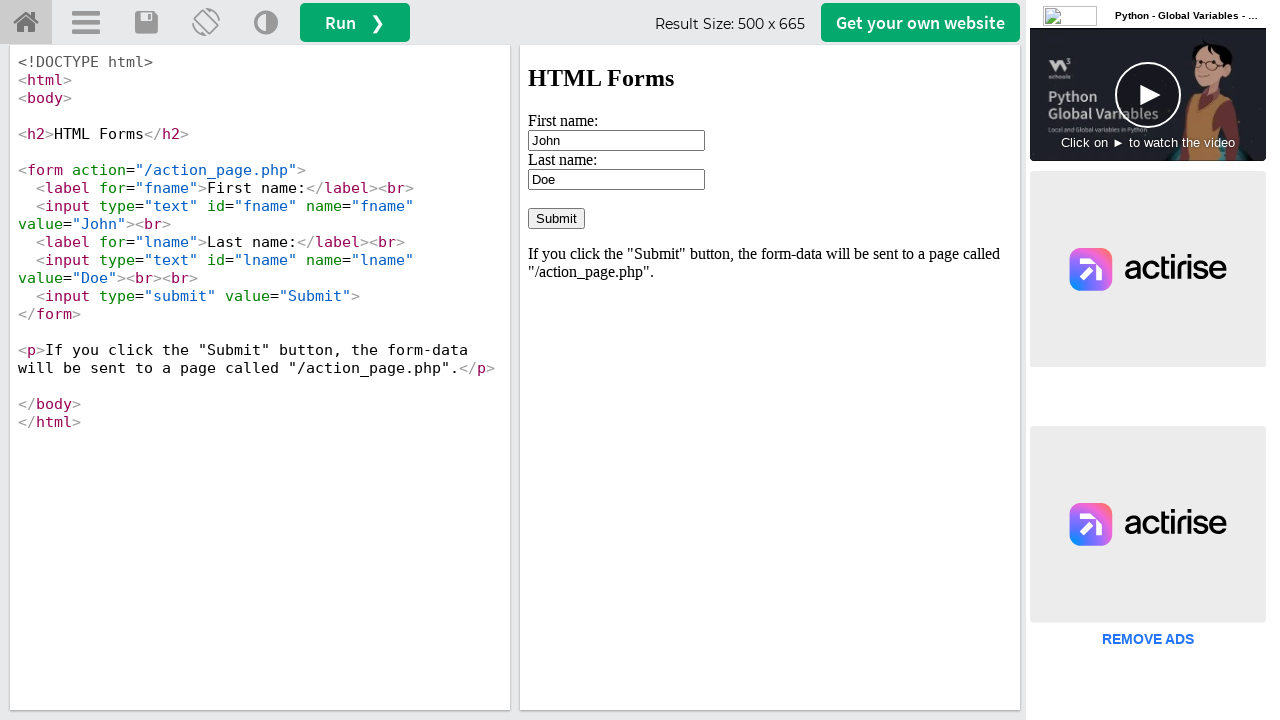

Located iframe with ID 'iframeResult' containing the form
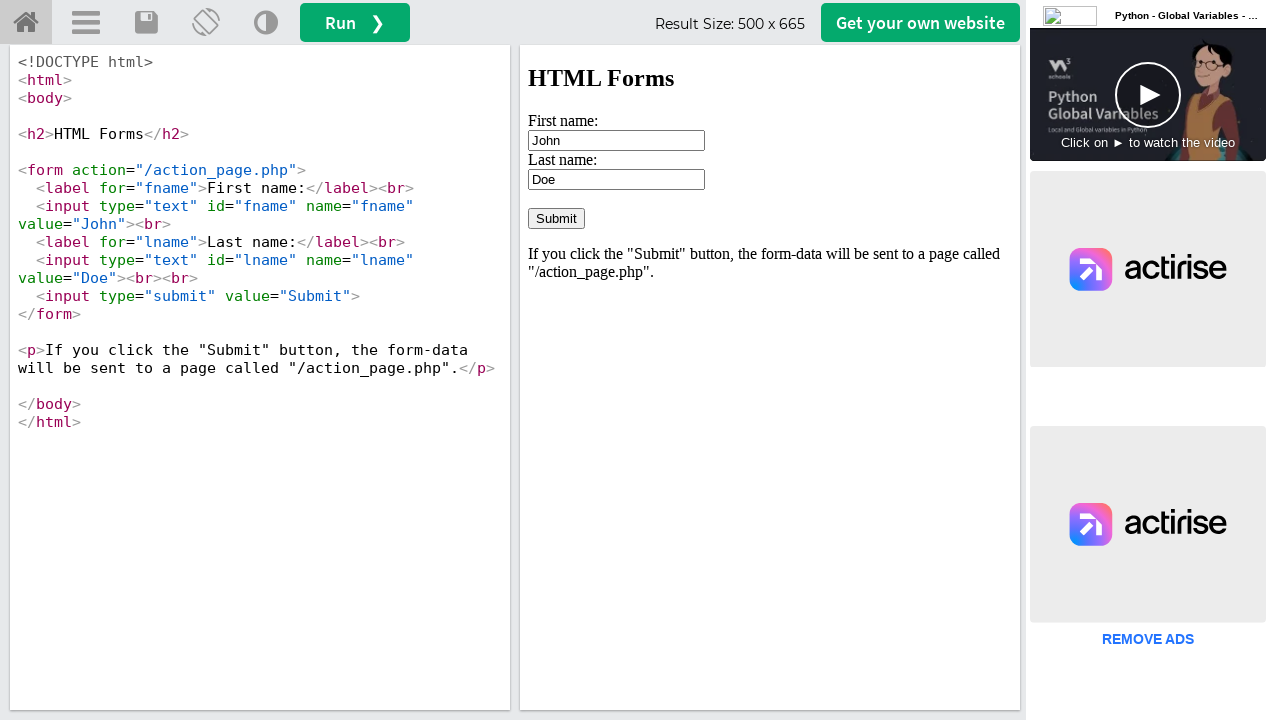

Clicked the form submit button inside the iframe at (556, 218) on #iframeResult >> internal:control=enter-frame >> xpath=/html/body/form/input[3]
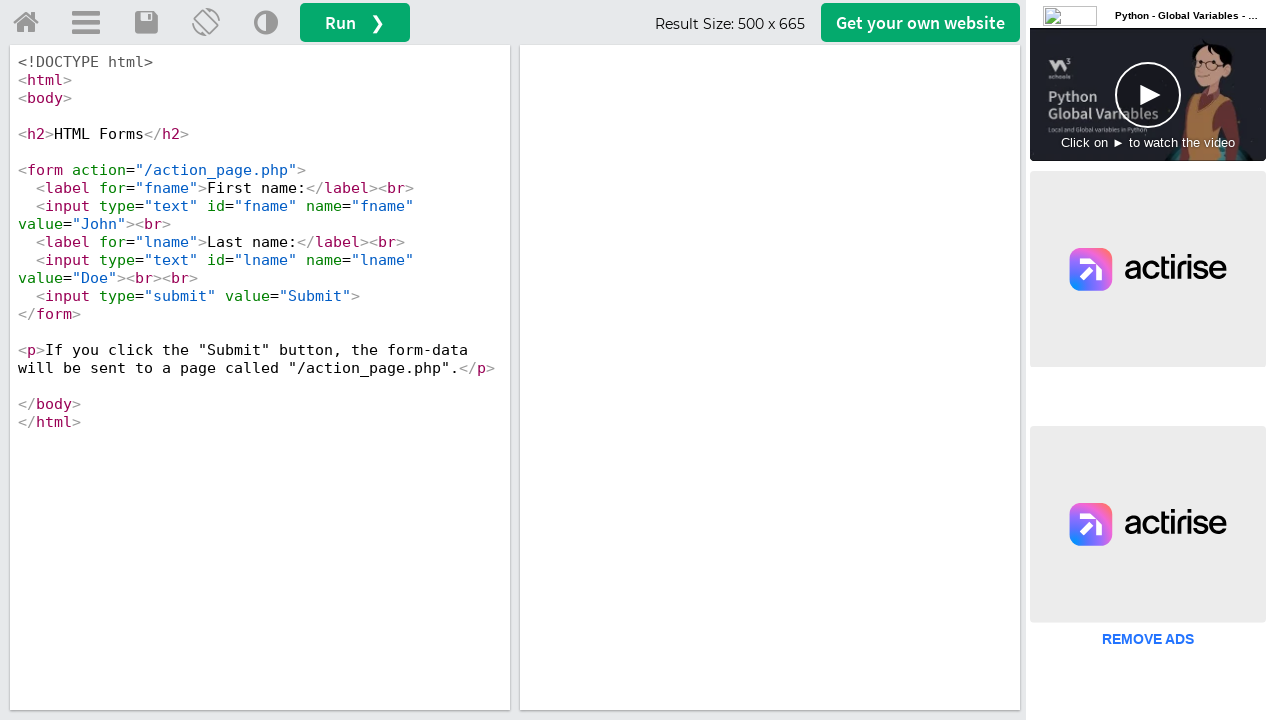

Waited 1 second for form submission response
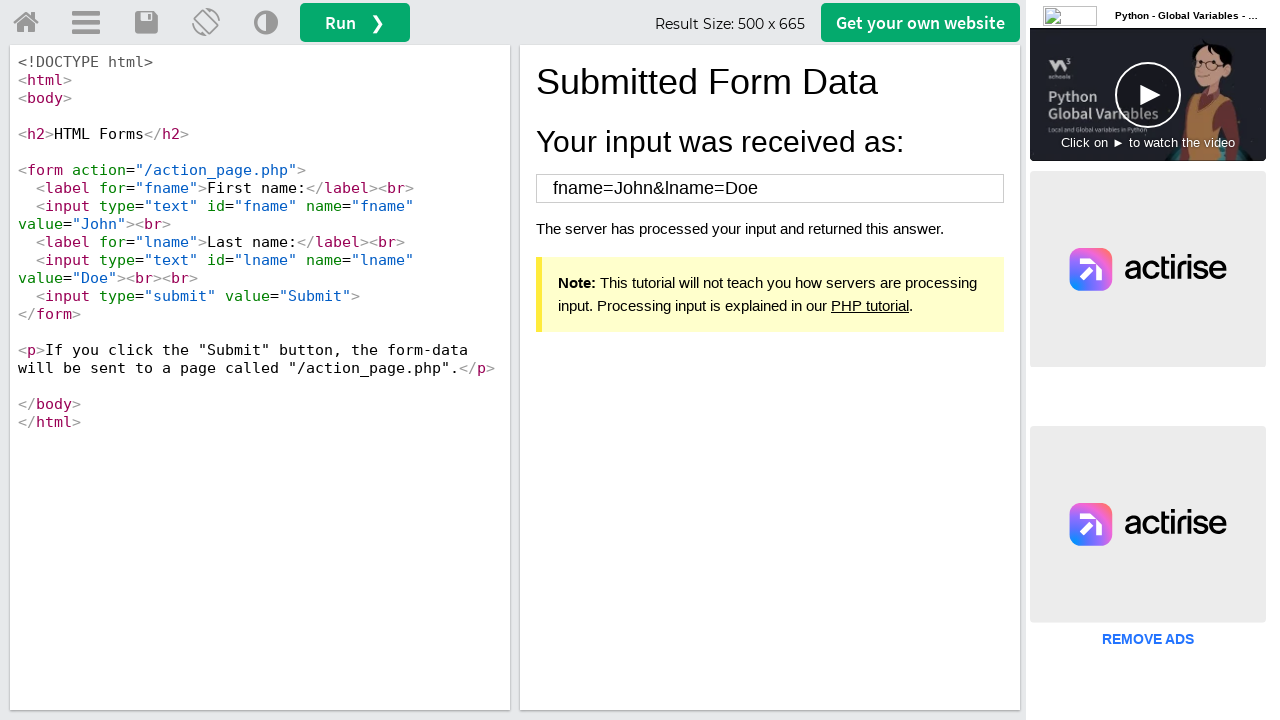

Located all iframe elements on the page
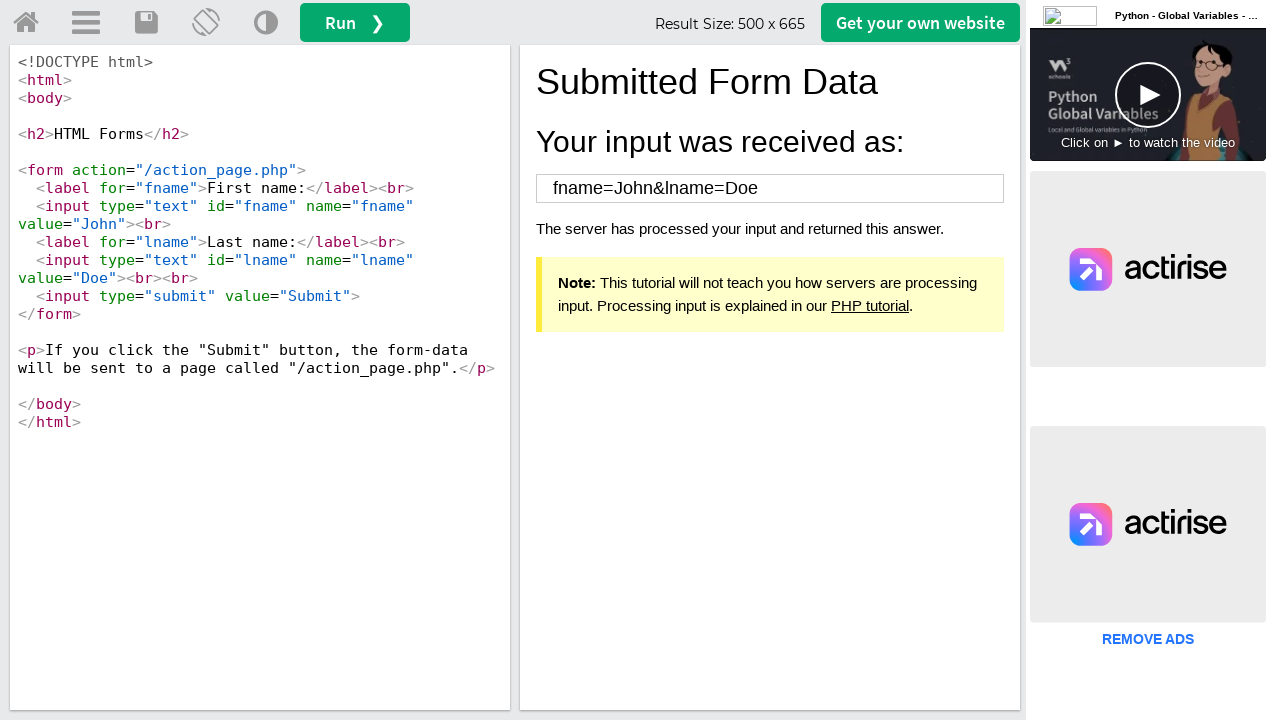

Counted 6 iframe(s) on the page
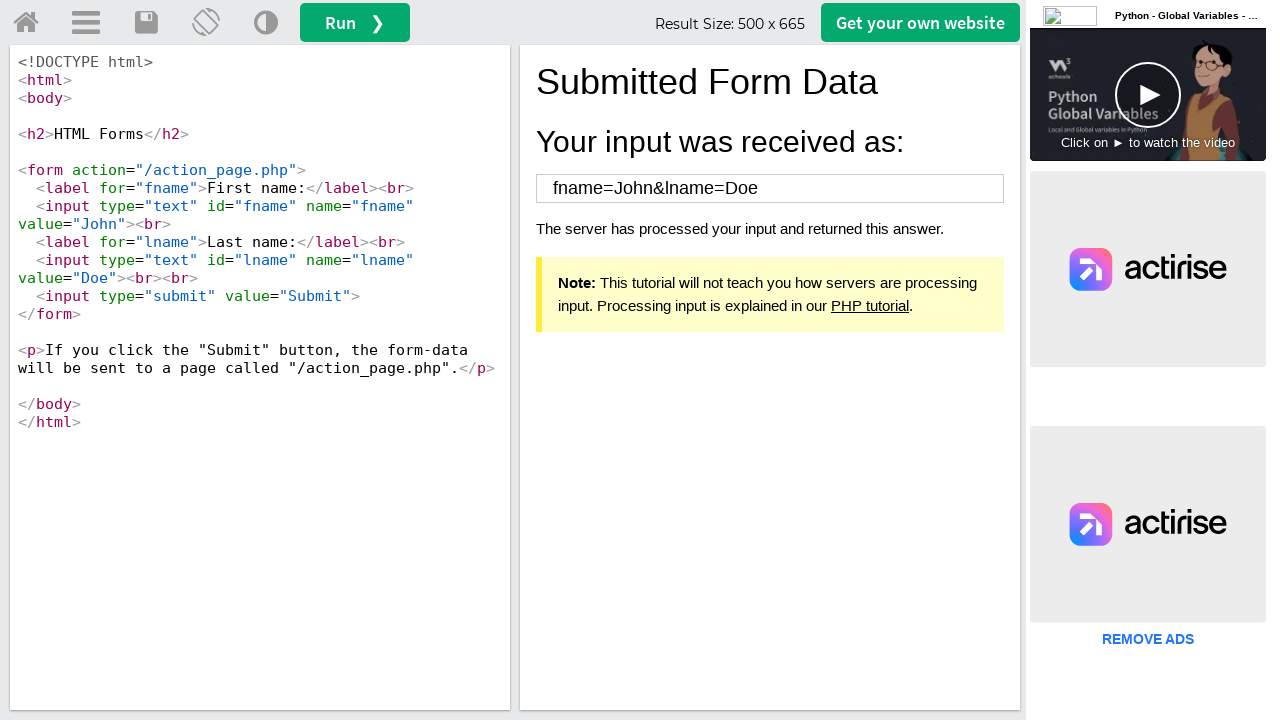

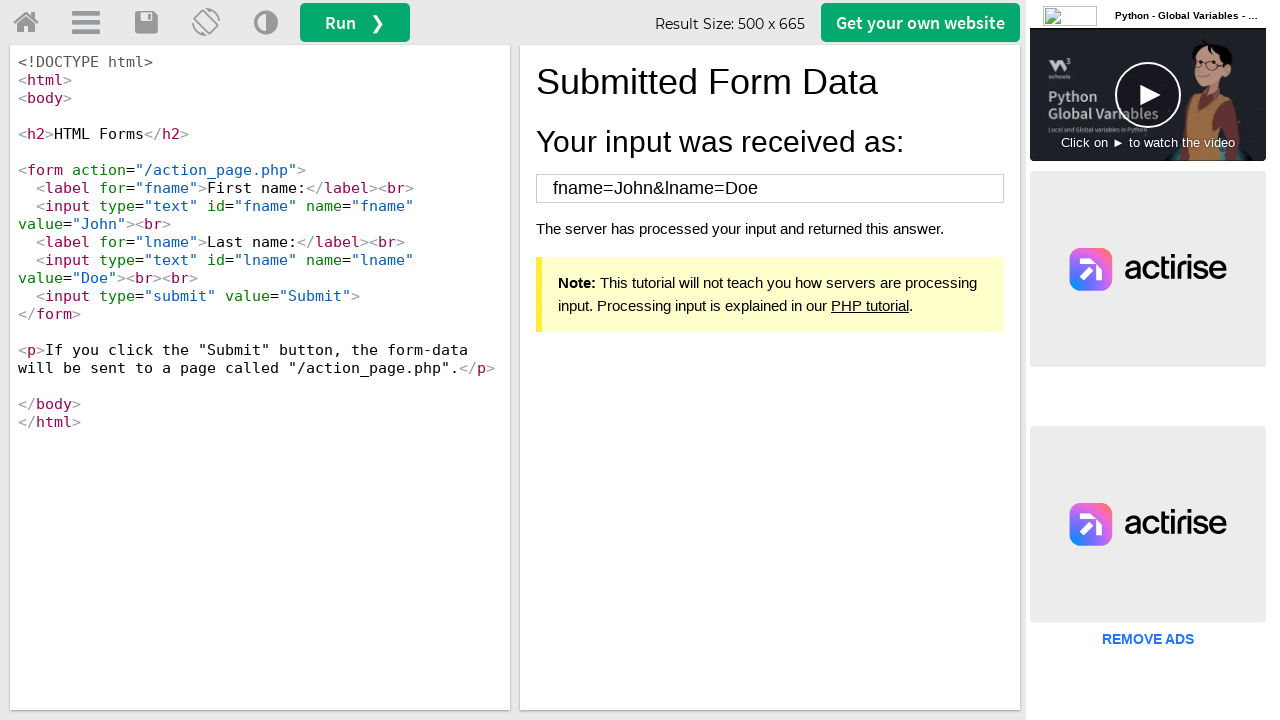